Clicks the 'Get Started' link and verifies navigation to the intro page

Starting URL: https://playwright.dev/

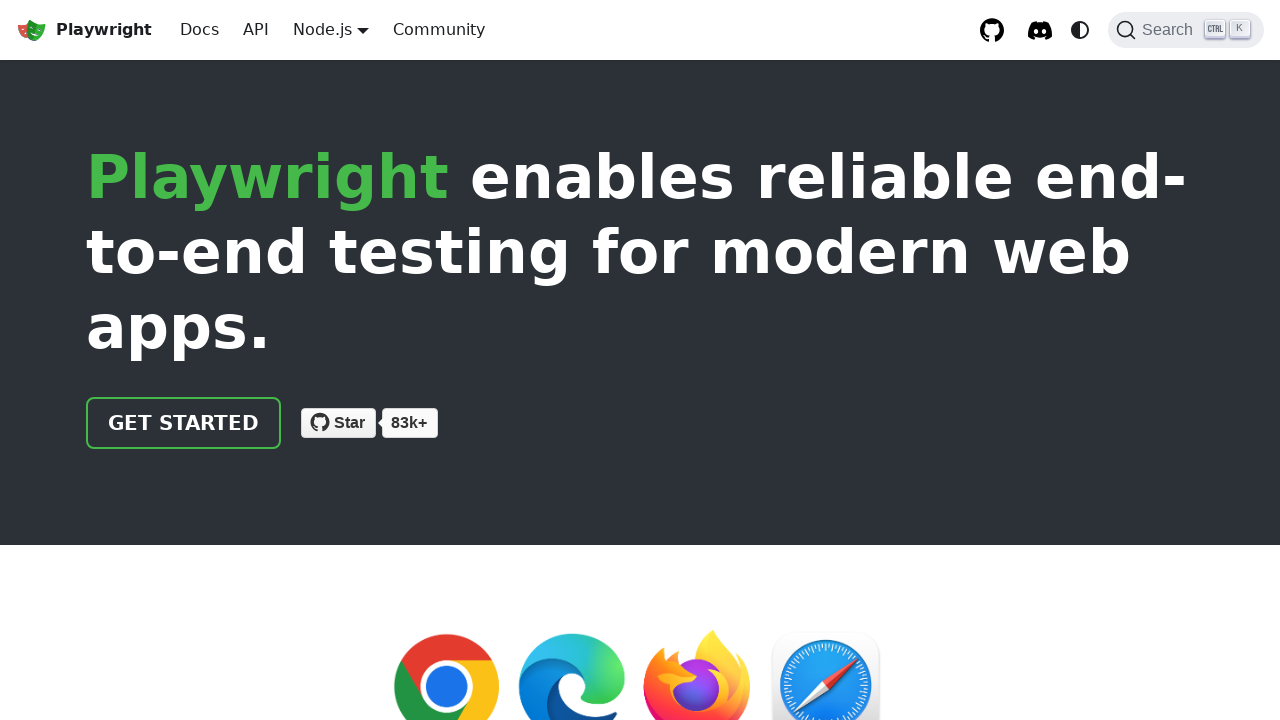

Clicked 'Get Started' link at (184, 423) on internal:role=link[name="Get Started"i]
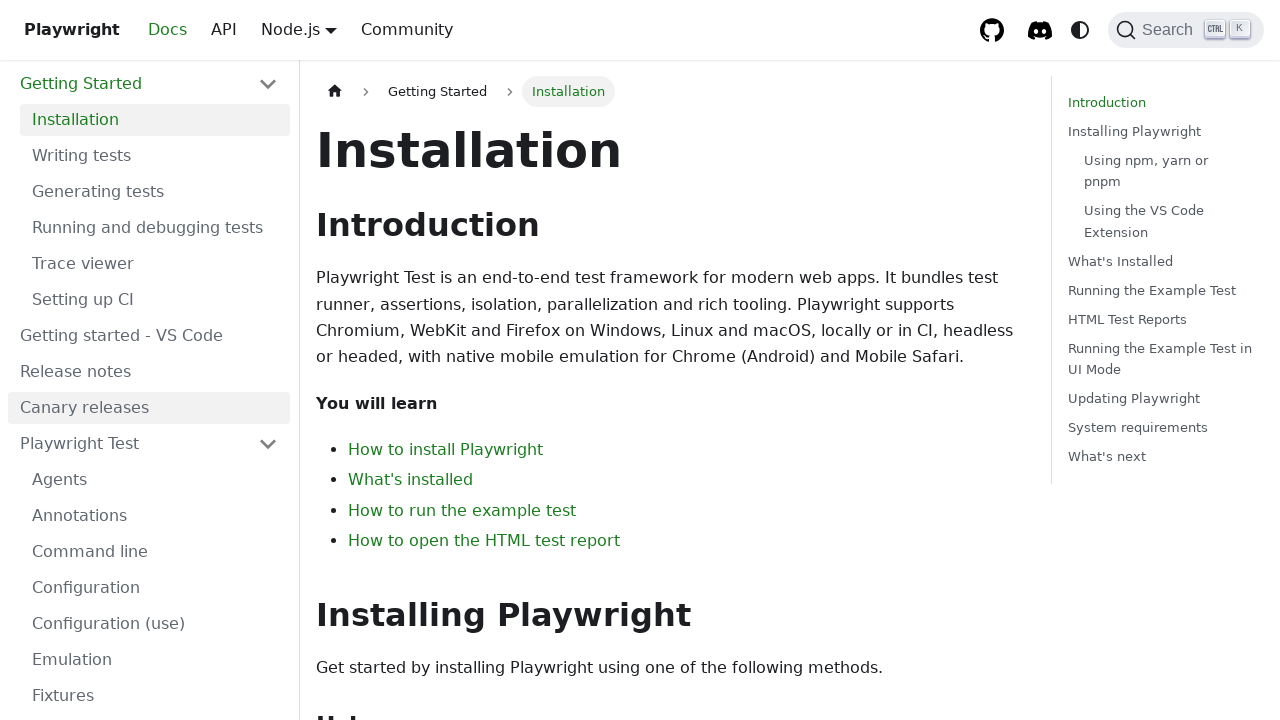

Navigated to intro page
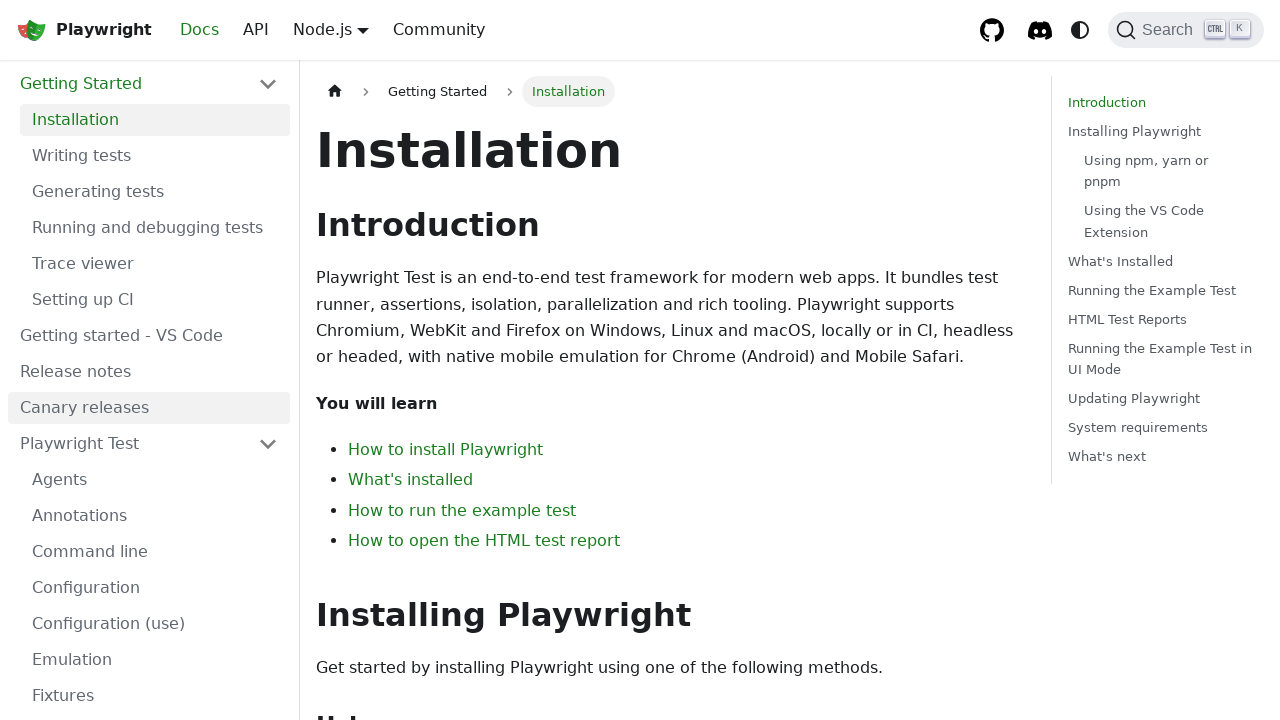

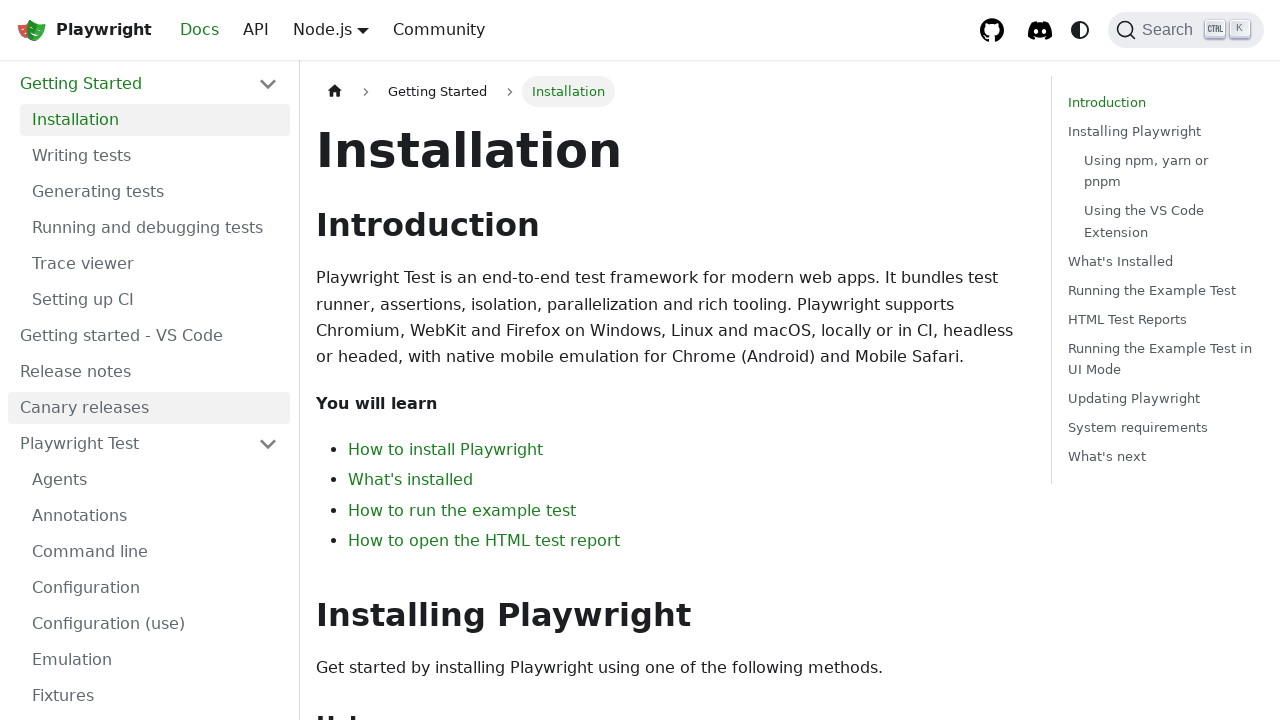